Tests drag-and-drop functionality on a practice page, then navigates to another page to test tooltip hover interaction

Starting URL: https://seleniumautomationpractice.blogspot.com/2018/03/ui-droppable-default-functionality.html

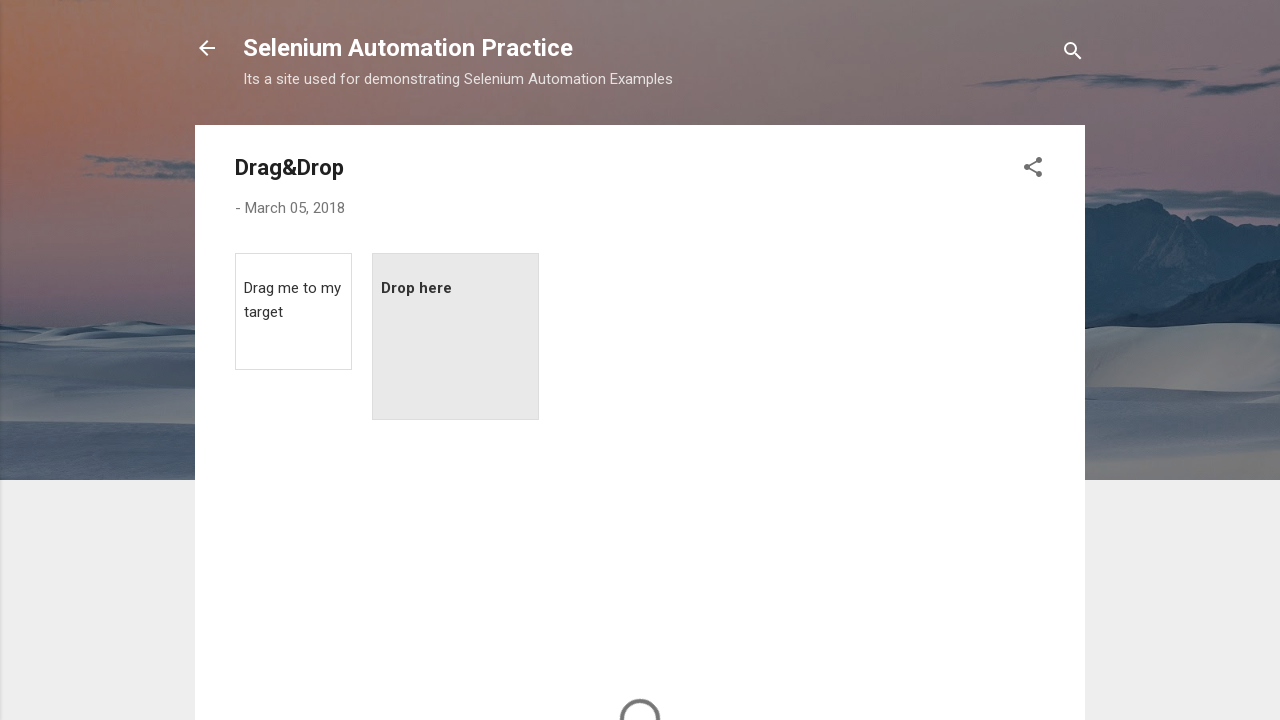

Located draggable element with id 'draggable'
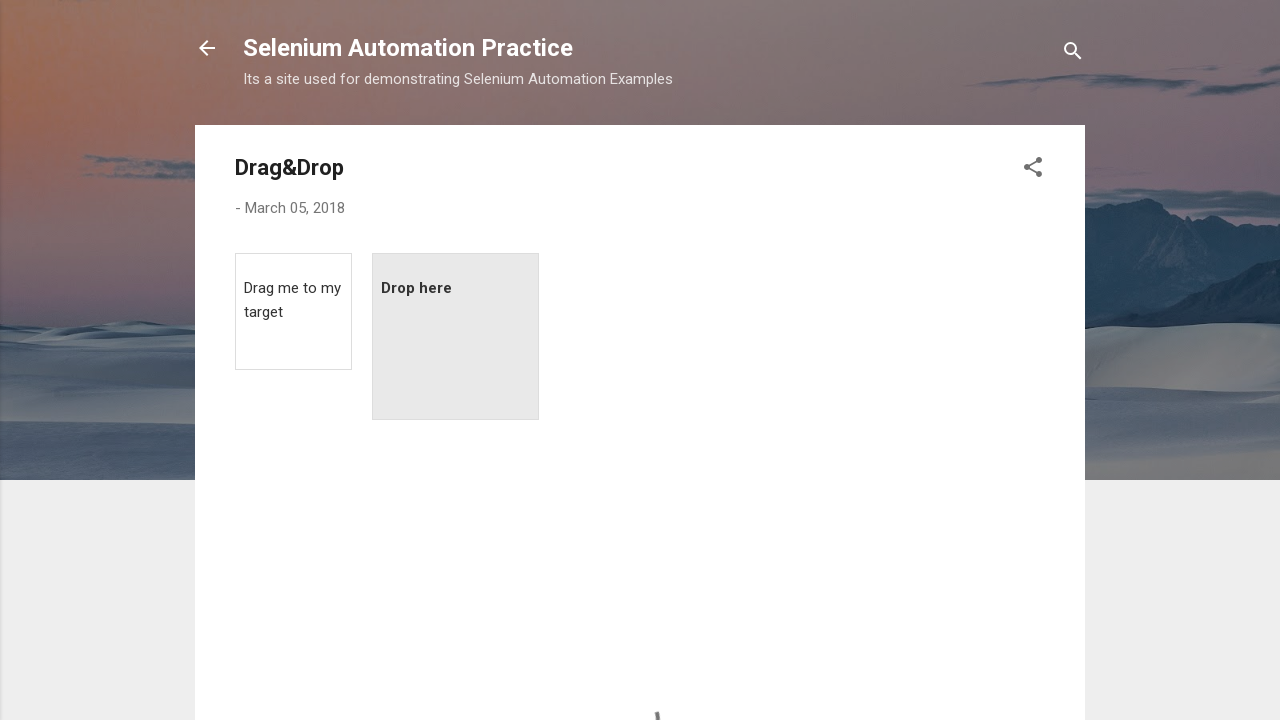

Located droppable element with id 'droppable'
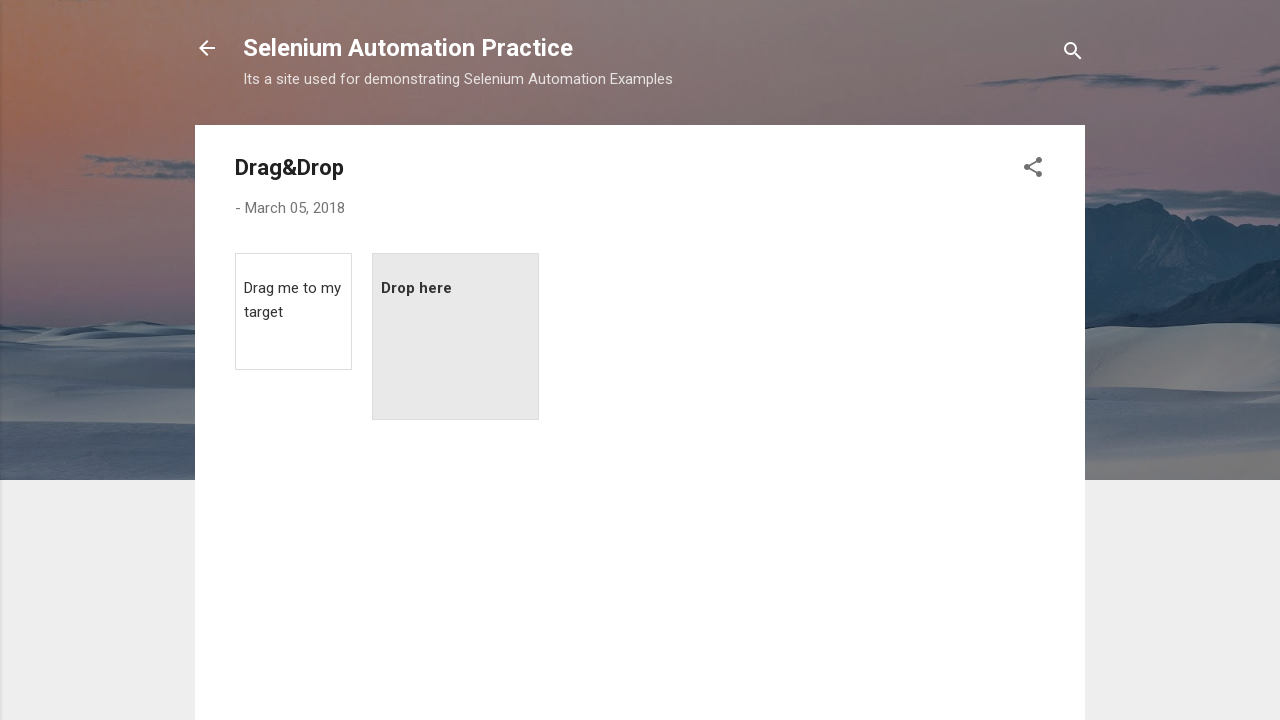

Dragged draggable element onto droppable element at (456, 336)
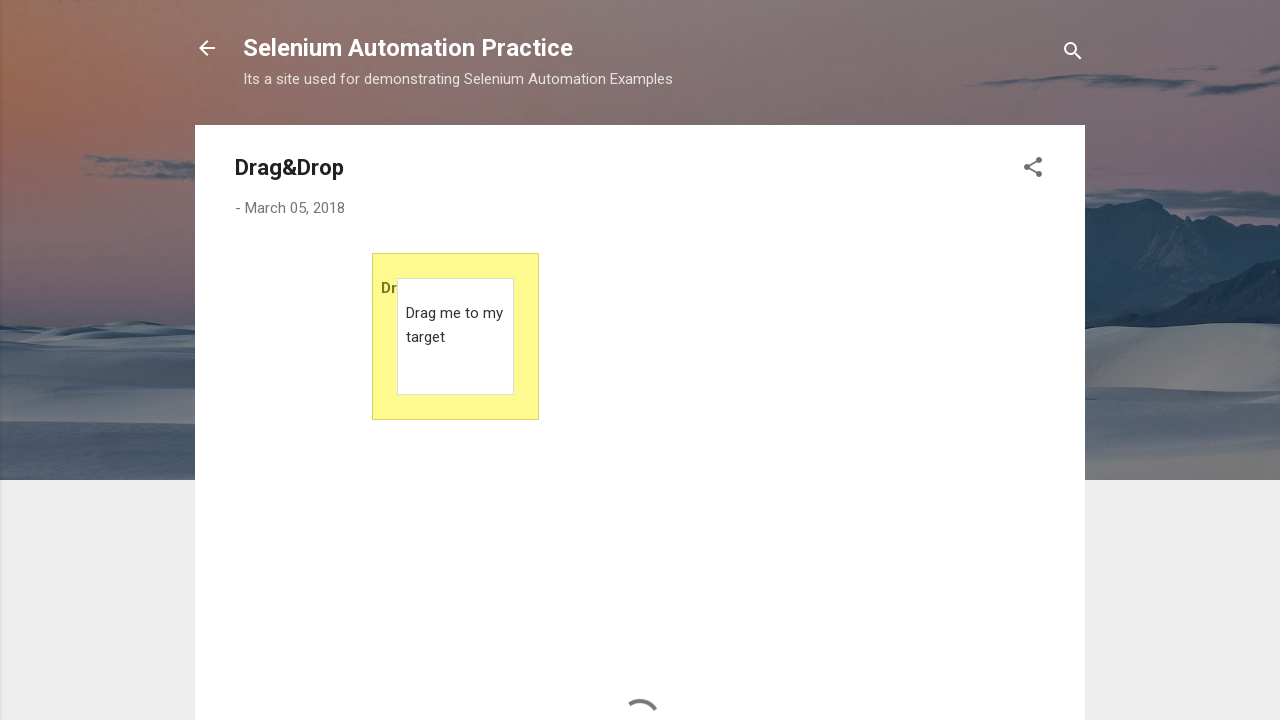

Navigated to tooltip practice page
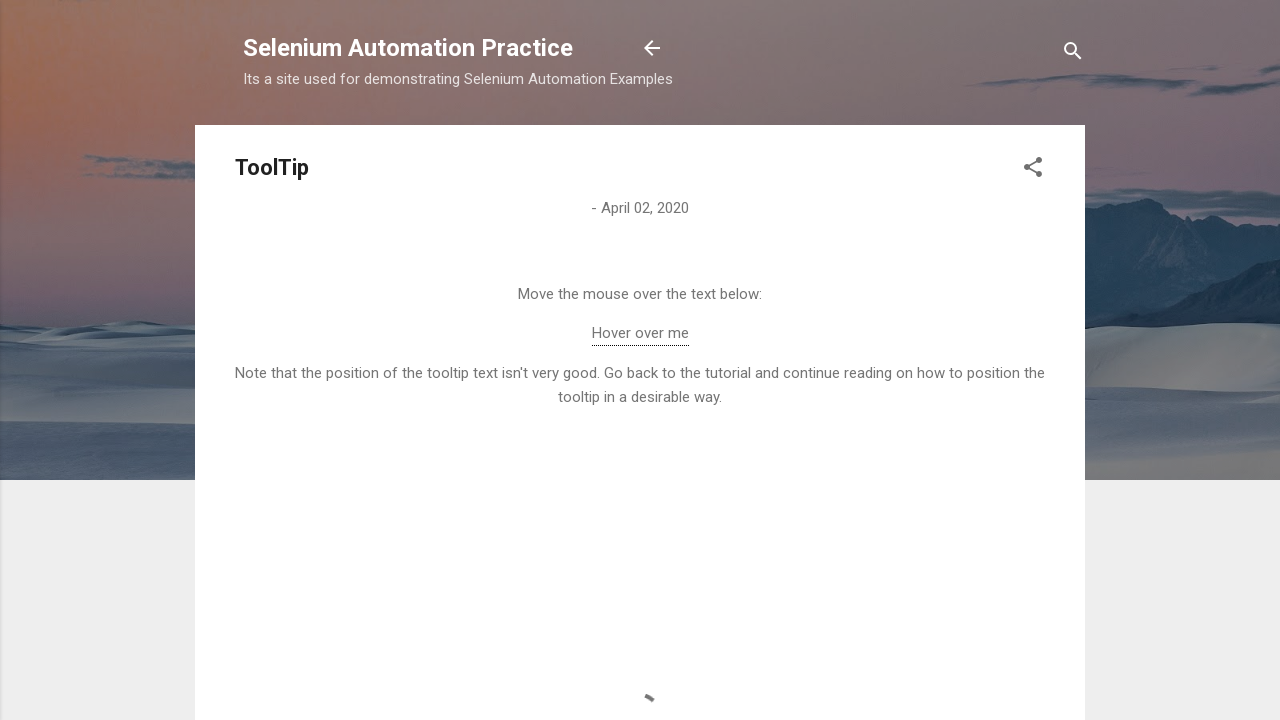

Located tooltip element containing 'April 02'
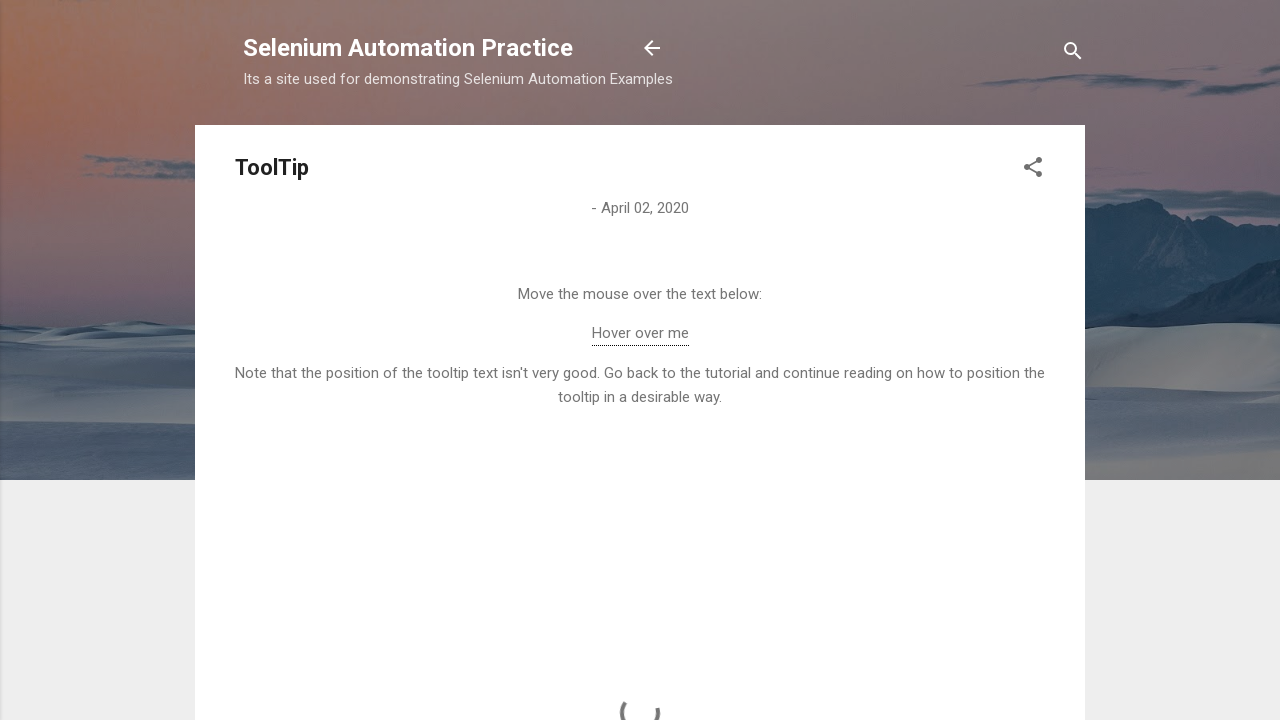

Hovered over tooltip element to trigger tooltip interaction at (640, 333) on xpath=//*[contains(text(), 'April 02')]/following::div[3]
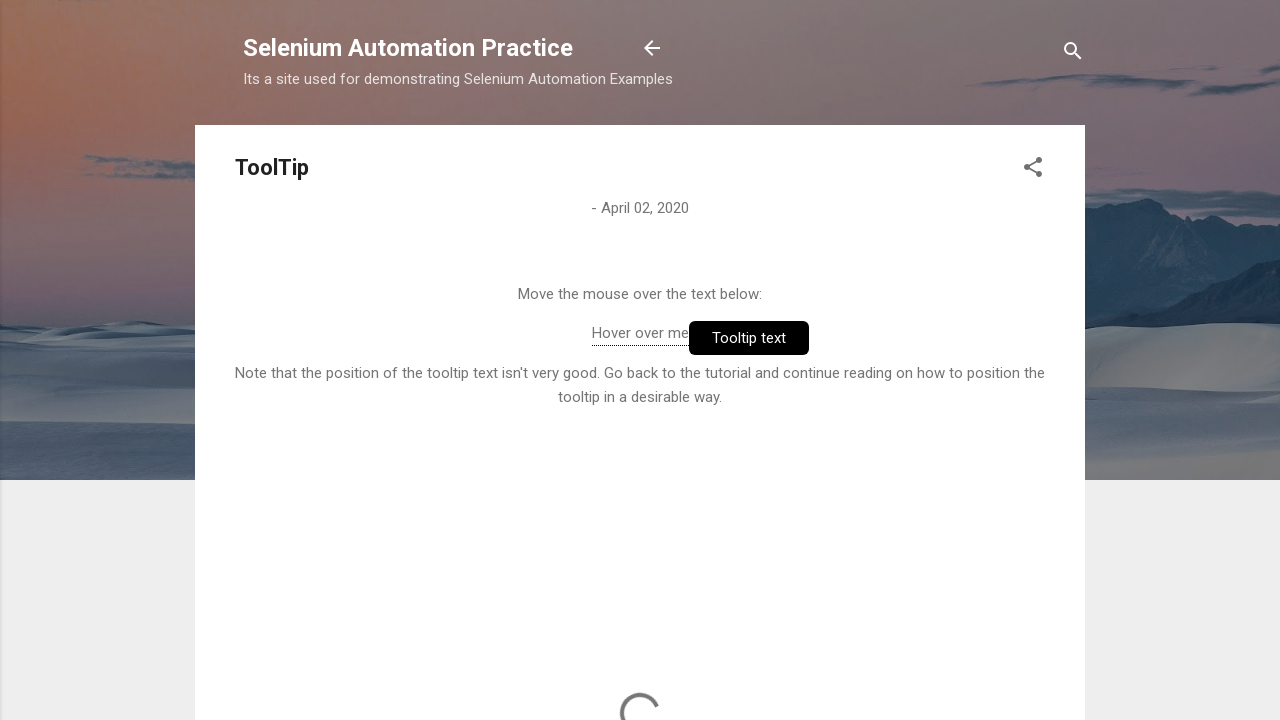

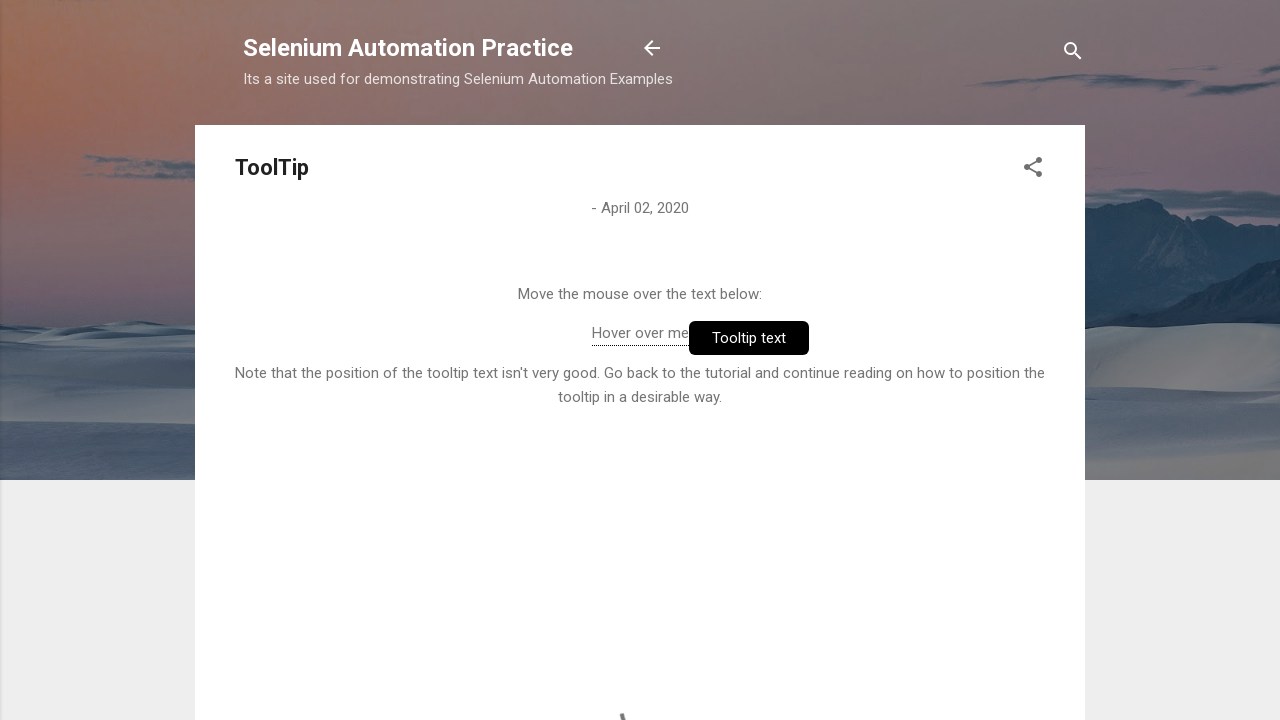